Tests dynamic loading functionality by clicking a Start button and waiting for "Hello World!" text to appear on the page

Starting URL: https://the-internet.herokuapp.com/dynamic_loading/1

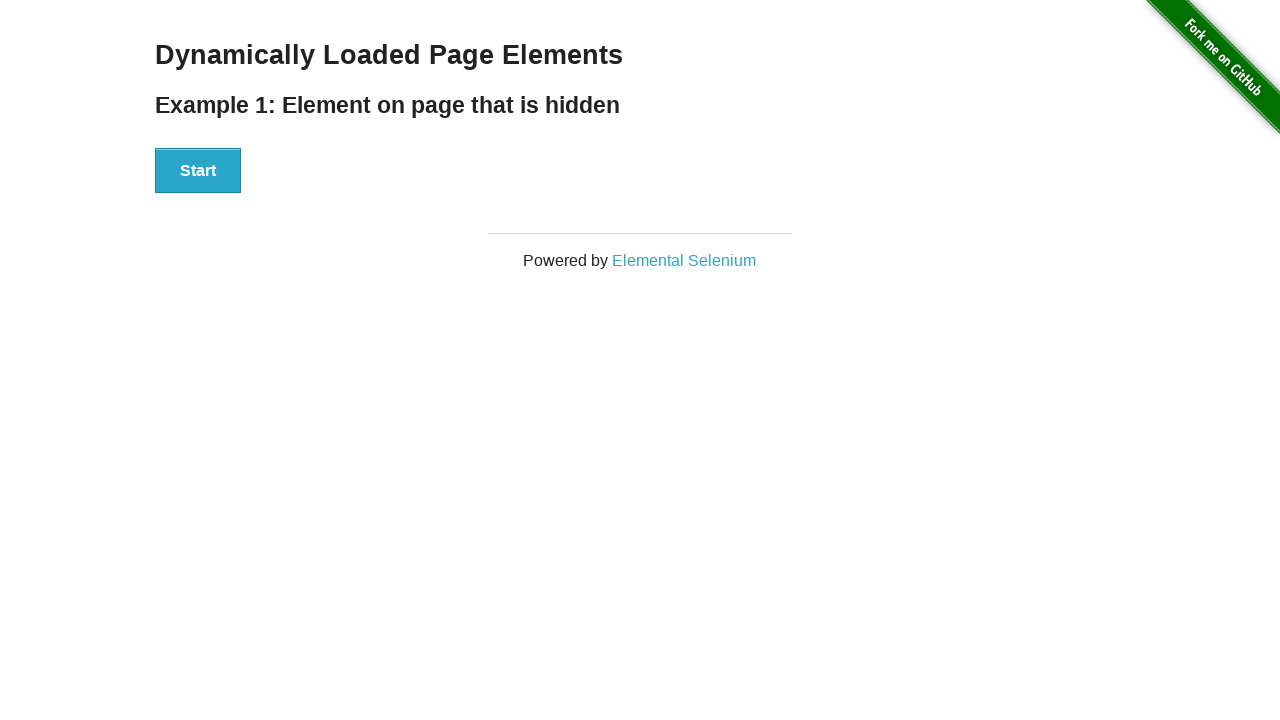

Clicked the Start button to initiate dynamic loading at (198, 171) on xpath=//div[@id='start']//button
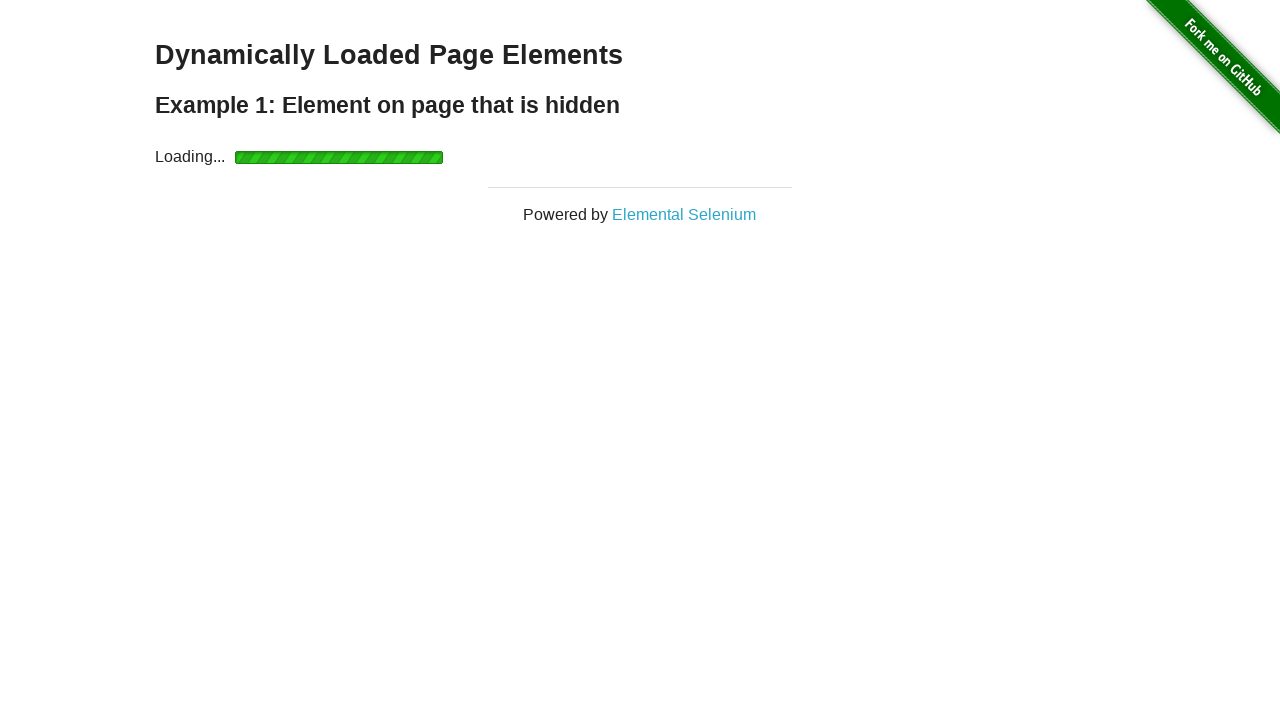

Waited for 'Hello World!' text to appear and become visible
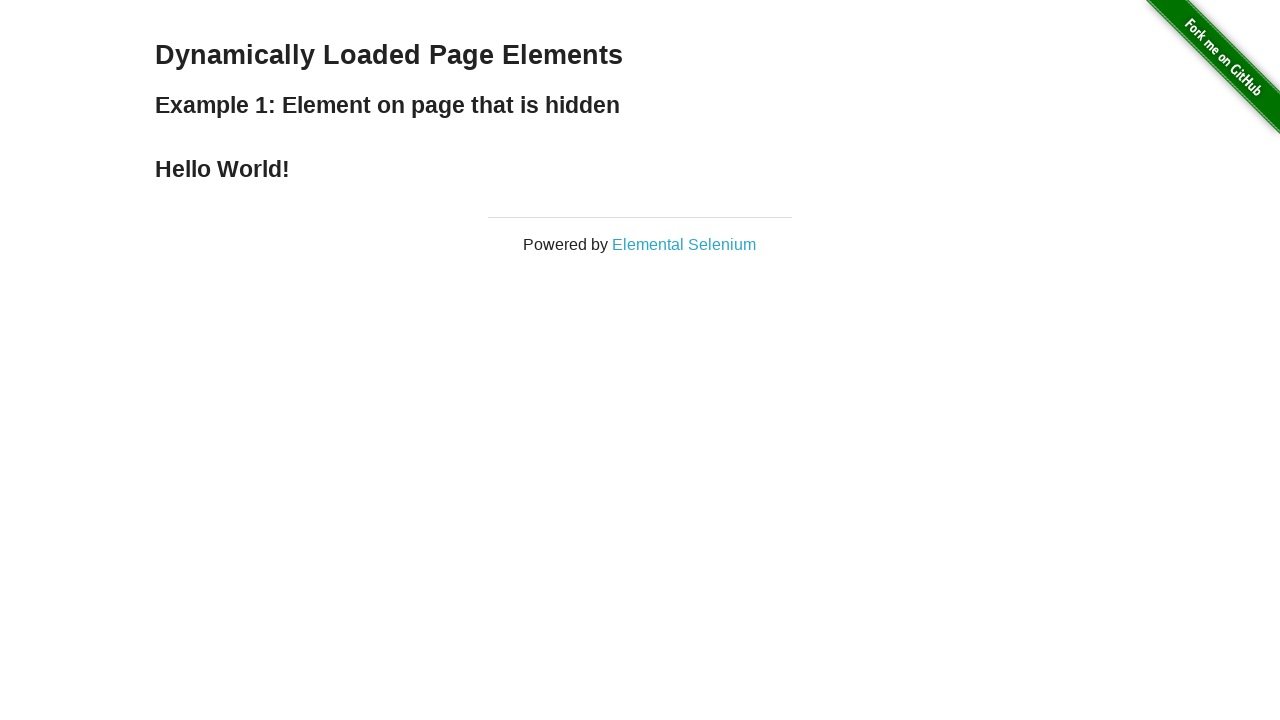

Verified that the element contains 'Hello World!' text
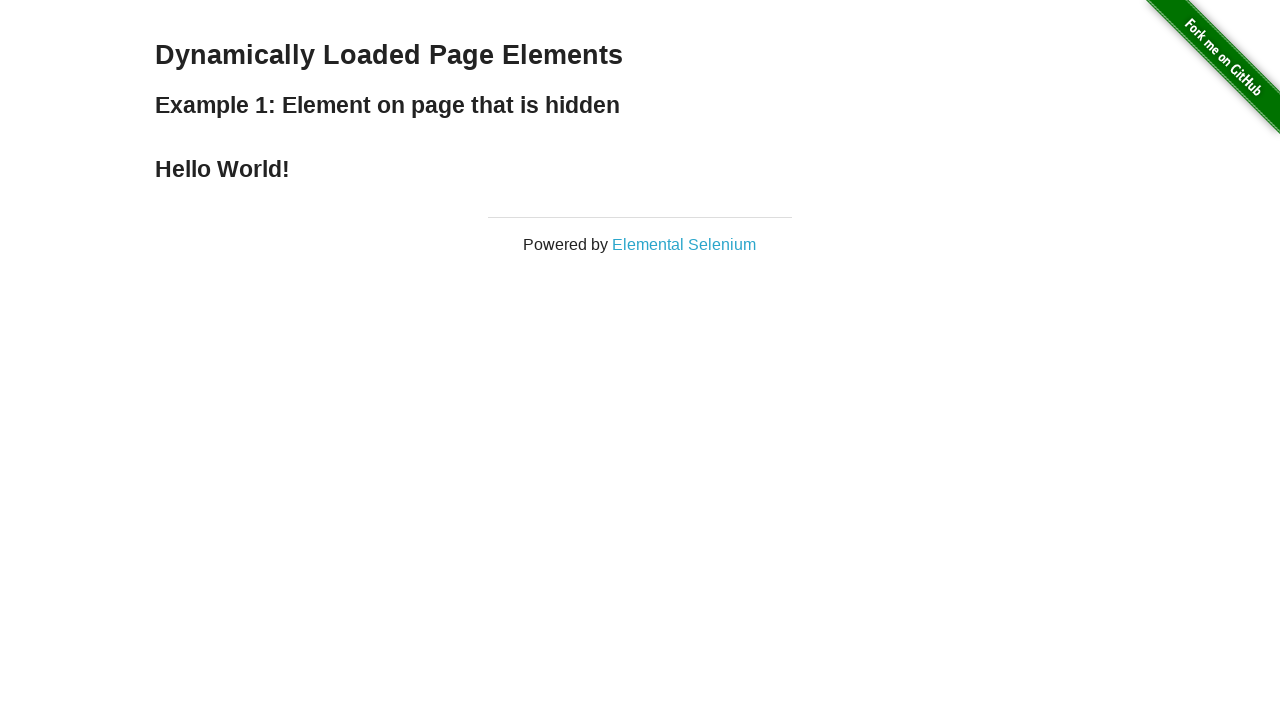

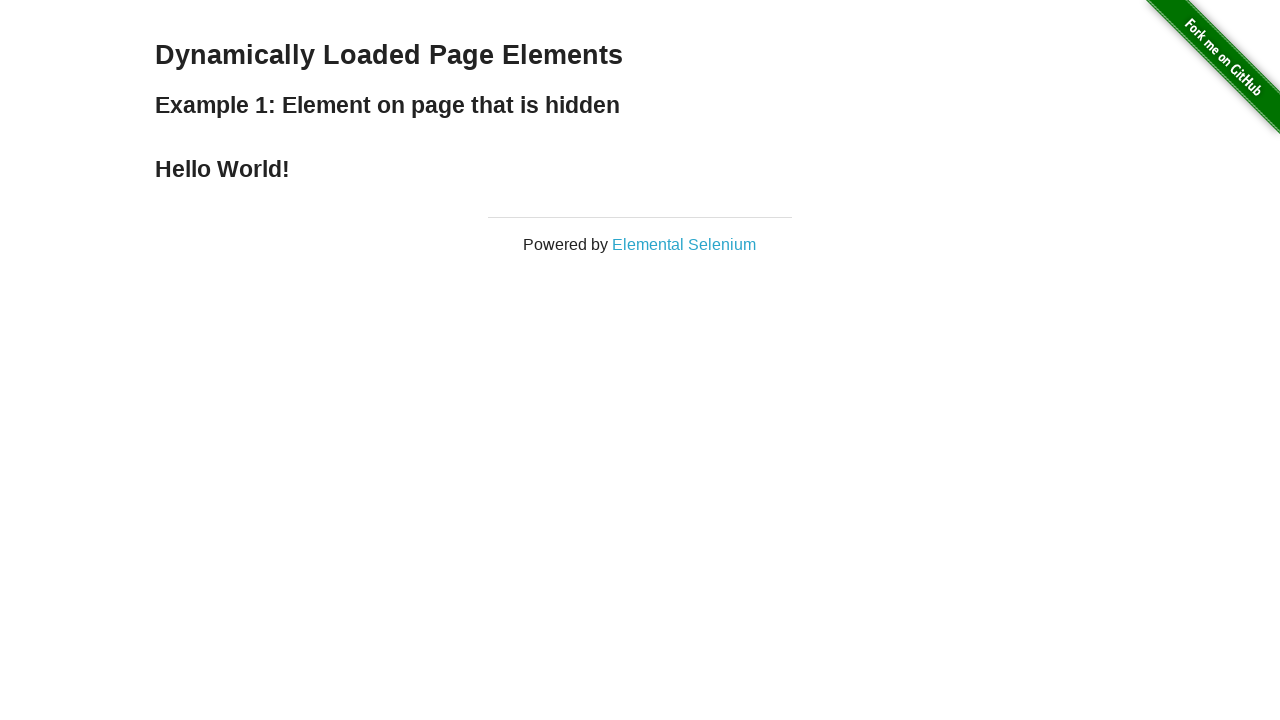